Tests that new items are appended to the bottom of the todo list by creating 3 items

Starting URL: https://demo.playwright.dev/todomvc

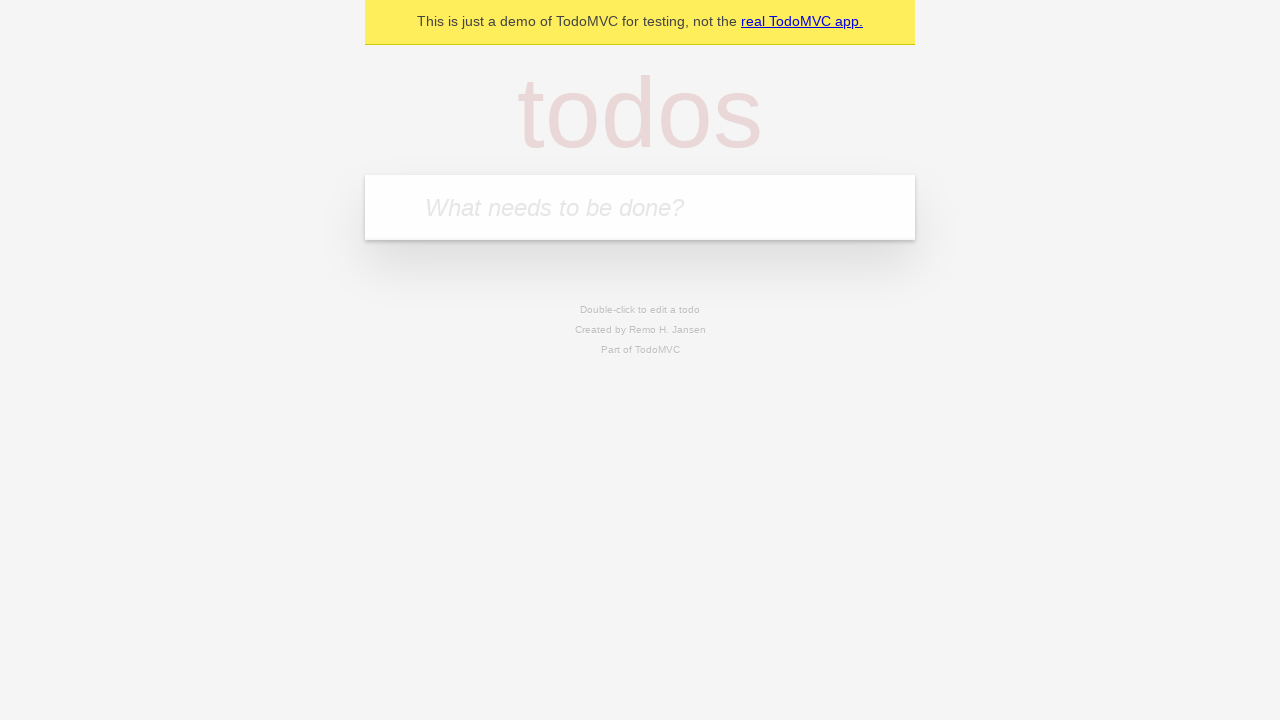

Filled todo input with 'buy some cheese' on internal:attr=[placeholder="What needs to be done?"i]
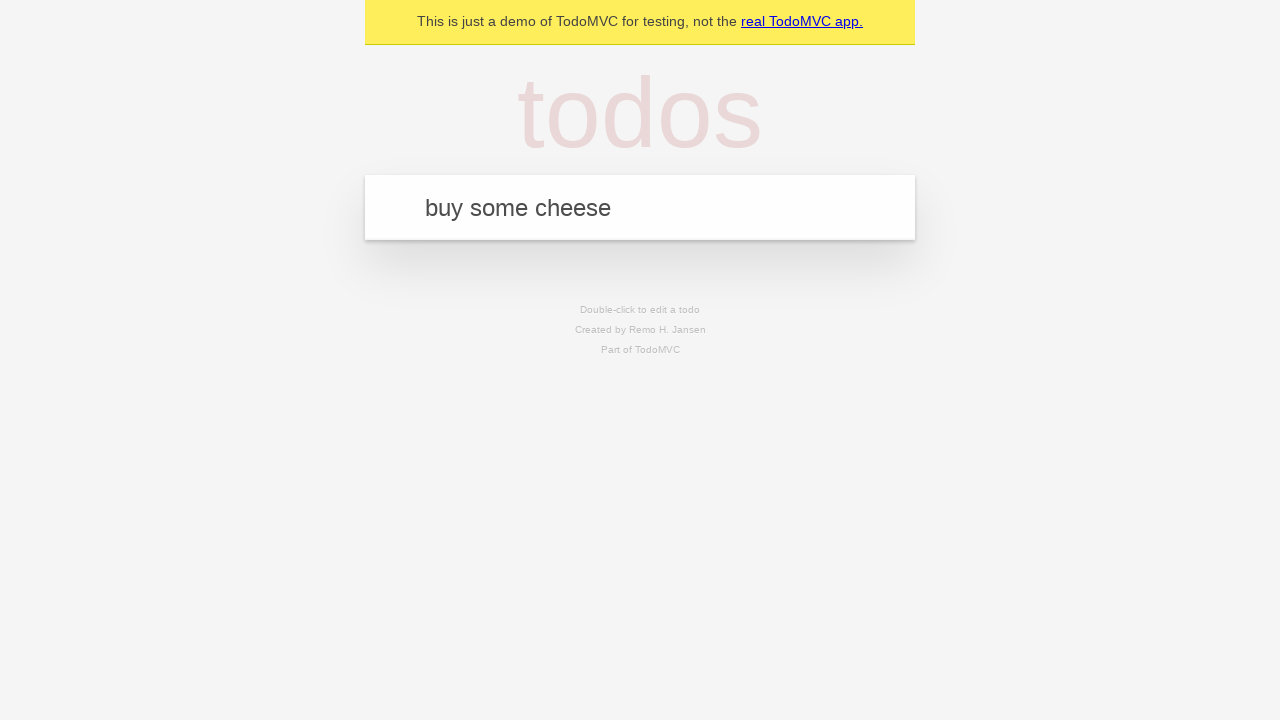

Pressed Enter to add first todo item on internal:attr=[placeholder="What needs to be done?"i]
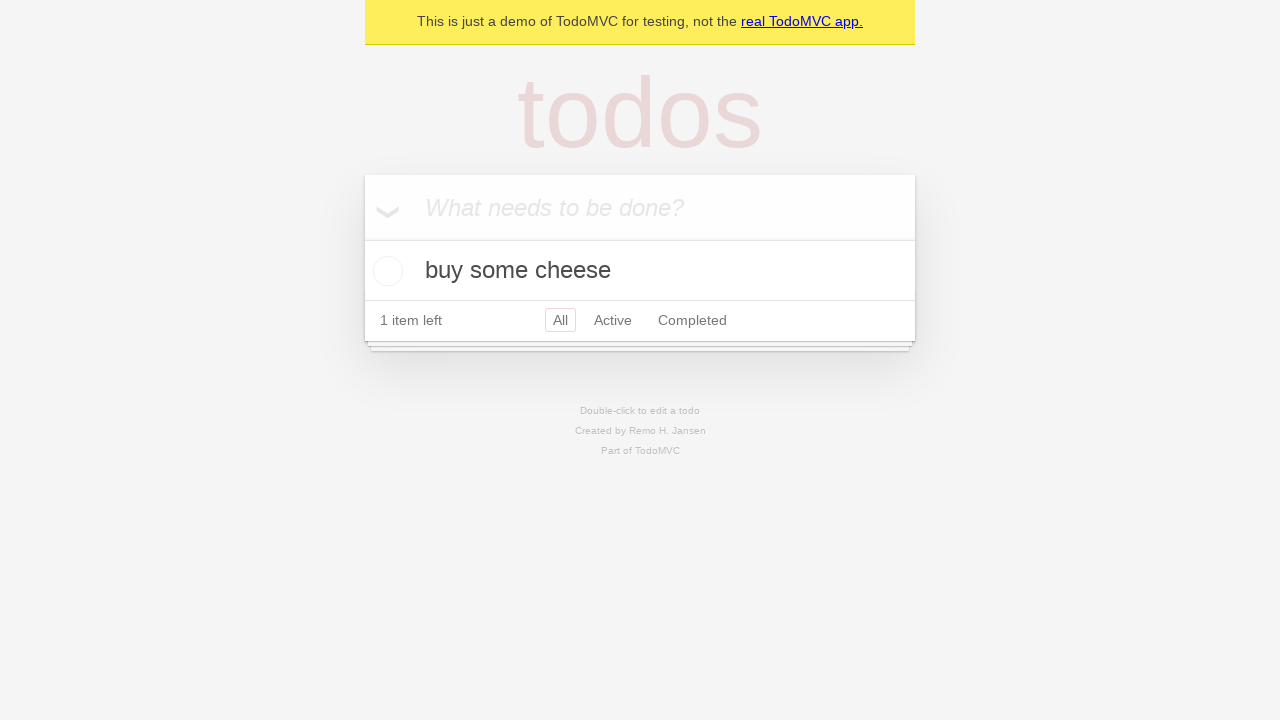

Filled todo input with 'feed the cat' on internal:attr=[placeholder="What needs to be done?"i]
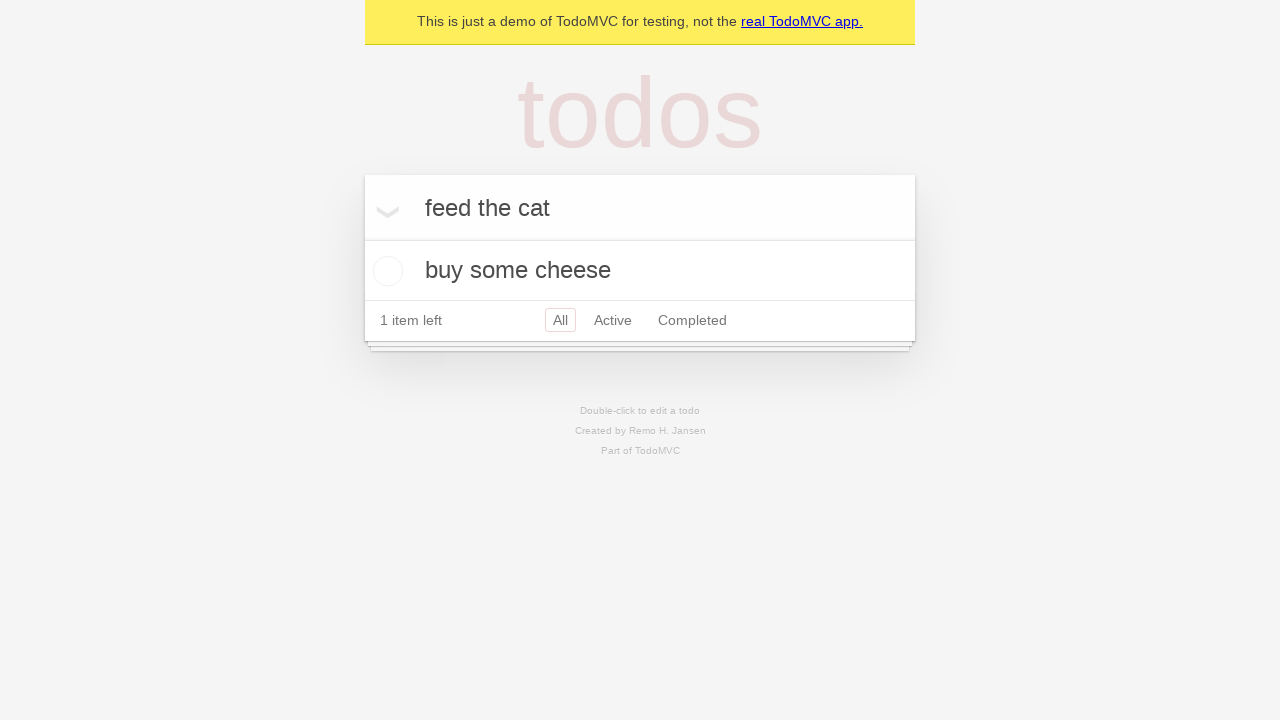

Pressed Enter to add second todo item on internal:attr=[placeholder="What needs to be done?"i]
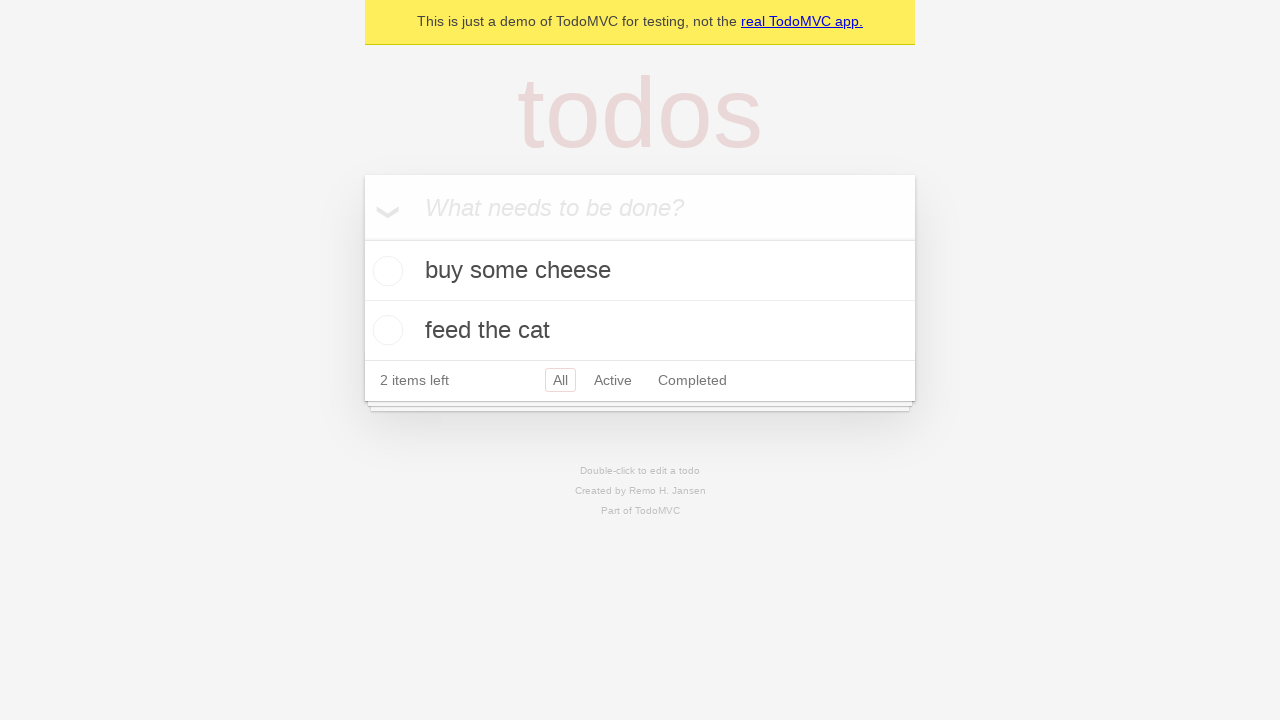

Filled todo input with 'book a doctors appointment' on internal:attr=[placeholder="What needs to be done?"i]
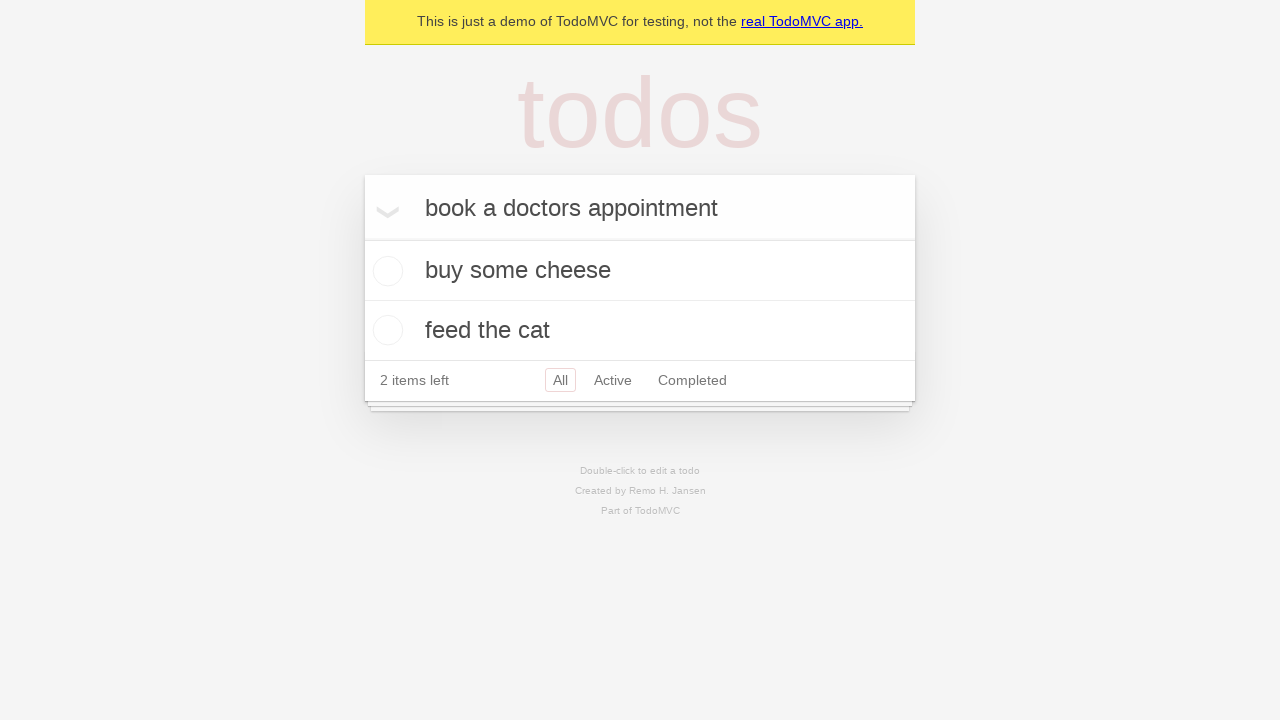

Pressed Enter to add third todo item on internal:attr=[placeholder="What needs to be done?"i]
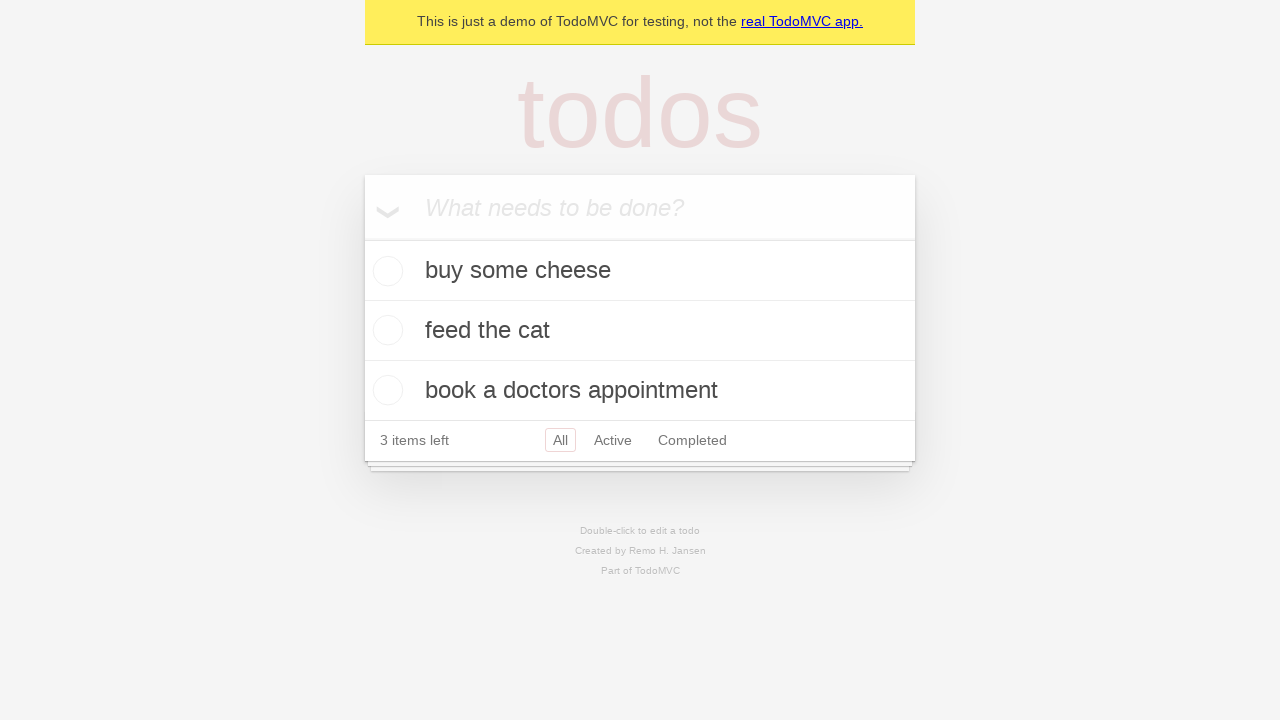

All todo items loaded and todo counter appeared
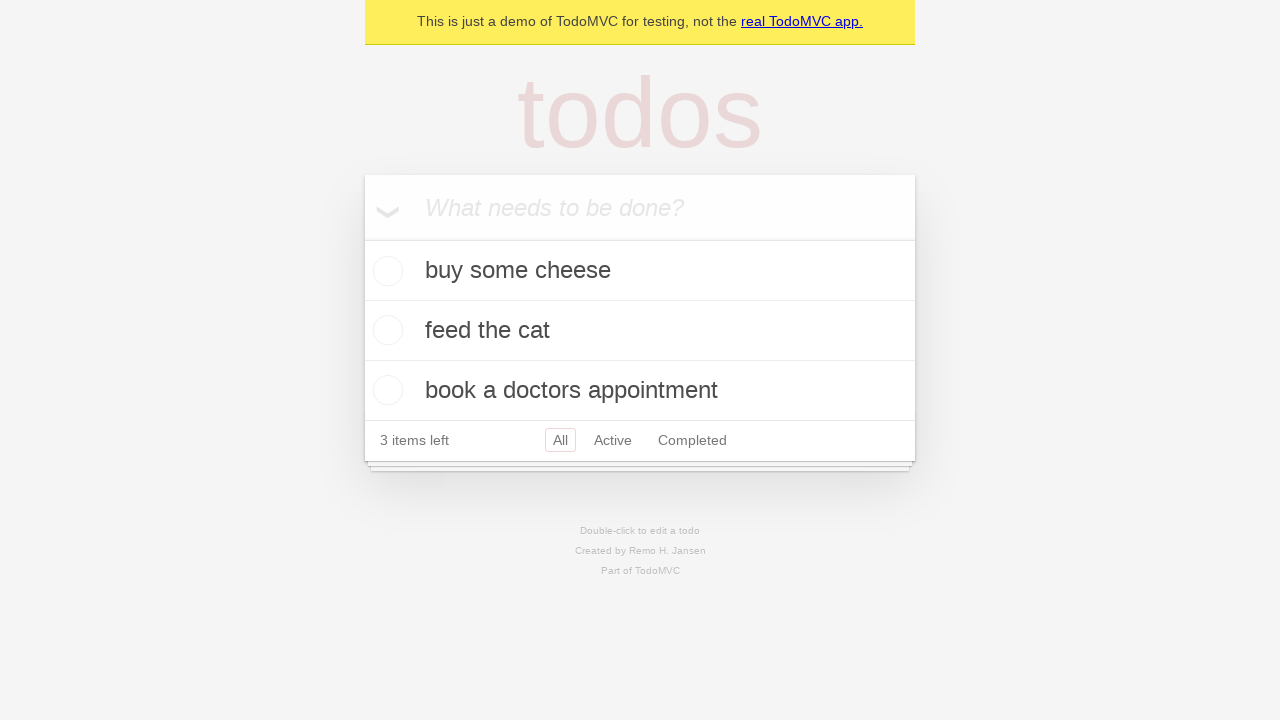

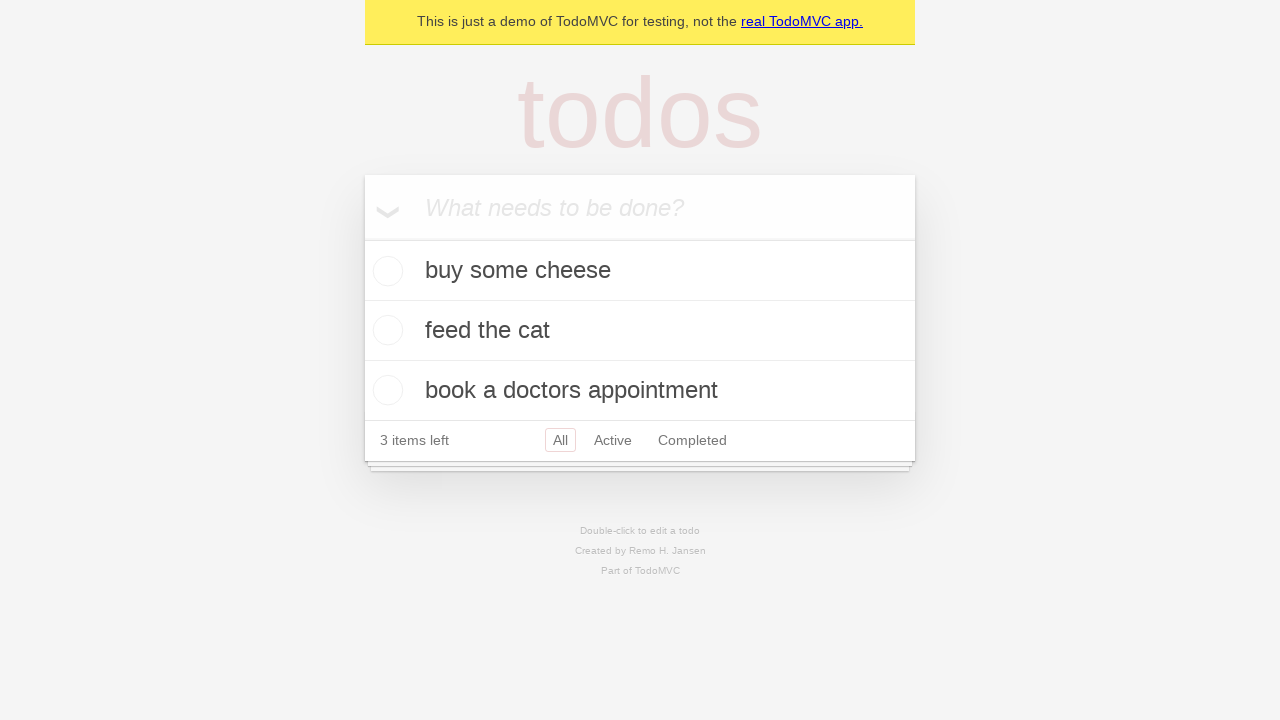